Tests product search functionality by searching for available items (Brocolli, Cauliflower, Cucumber) and verifying results

Starting URL: https://rahulshettyacademy.com/seleniumPractise/#/

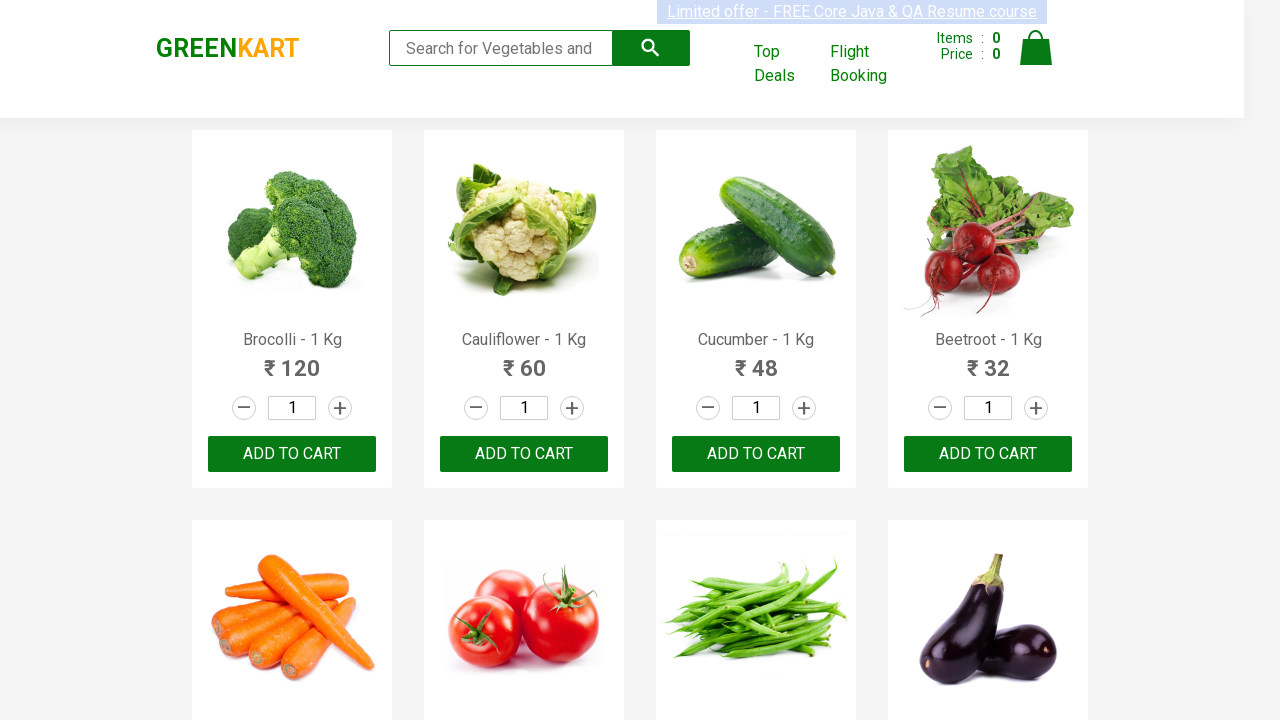

Filled search field with 'Brocolli' on .search-keyword
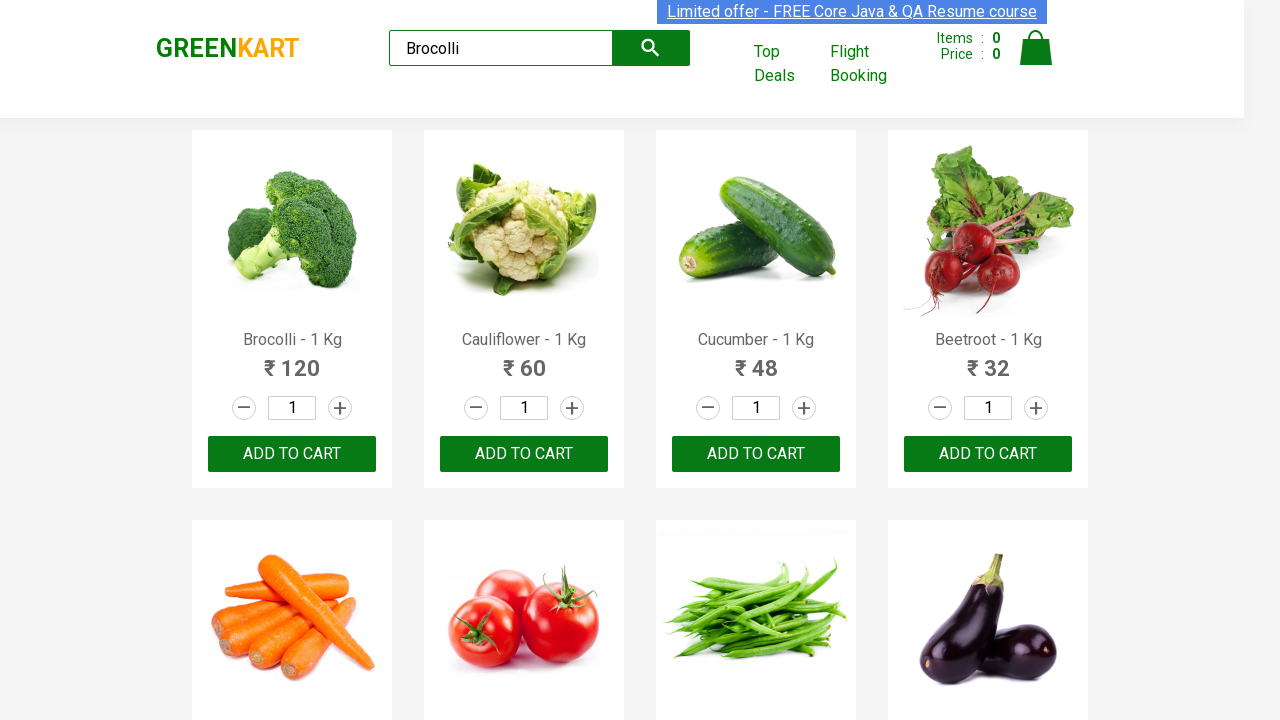

Brocolli search results loaded and product name element found
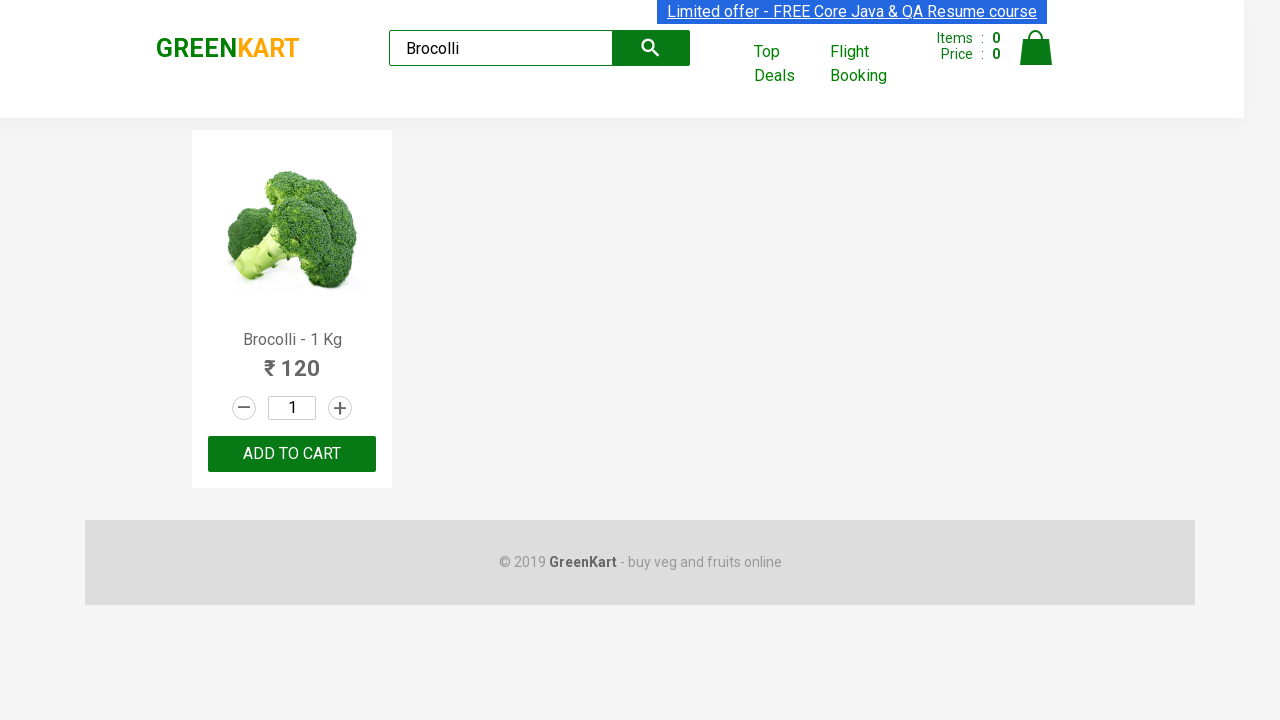

Cleared search field on .search-keyword
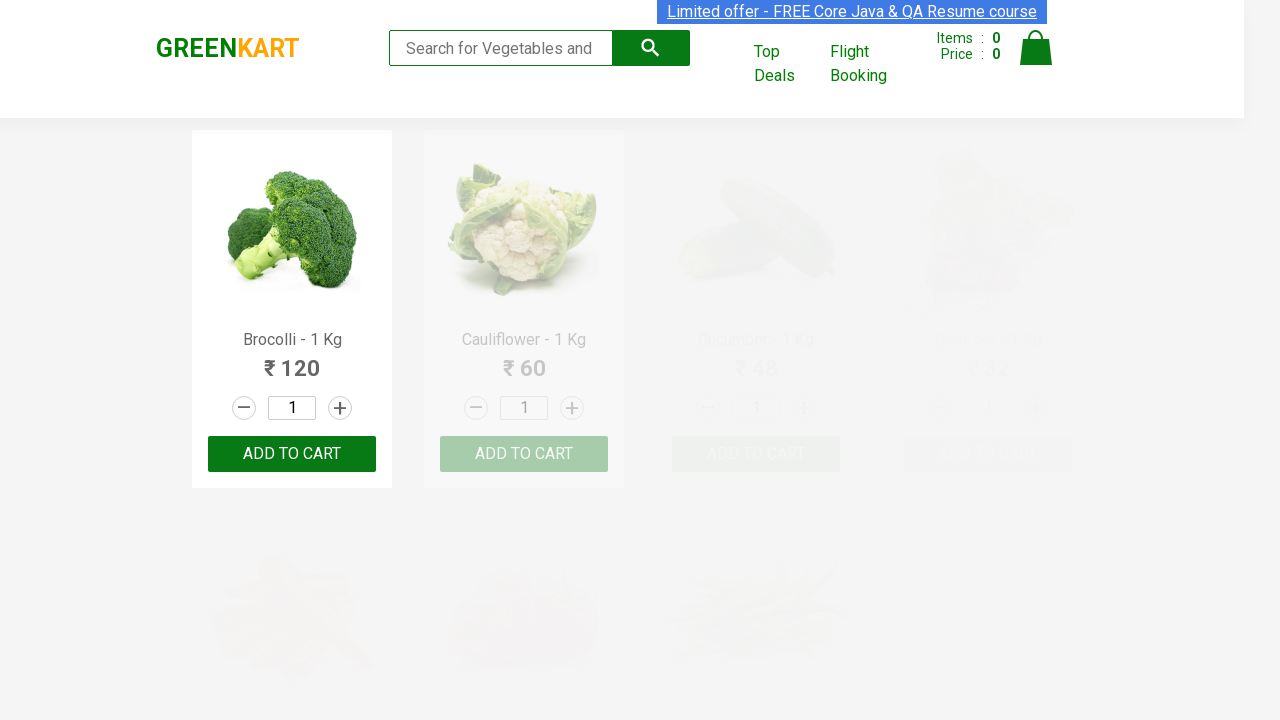

Filled search field with 'Cauliflower' on .search-keyword
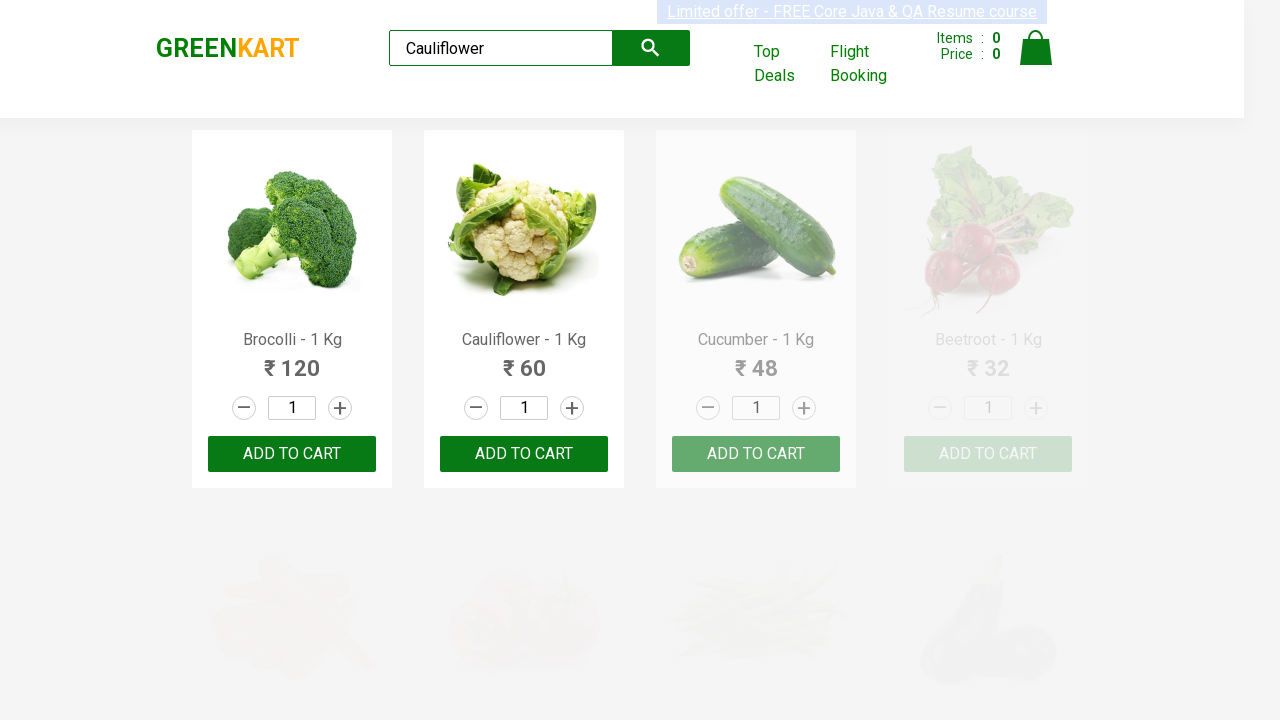

Cauliflower search results loaded and product name element found
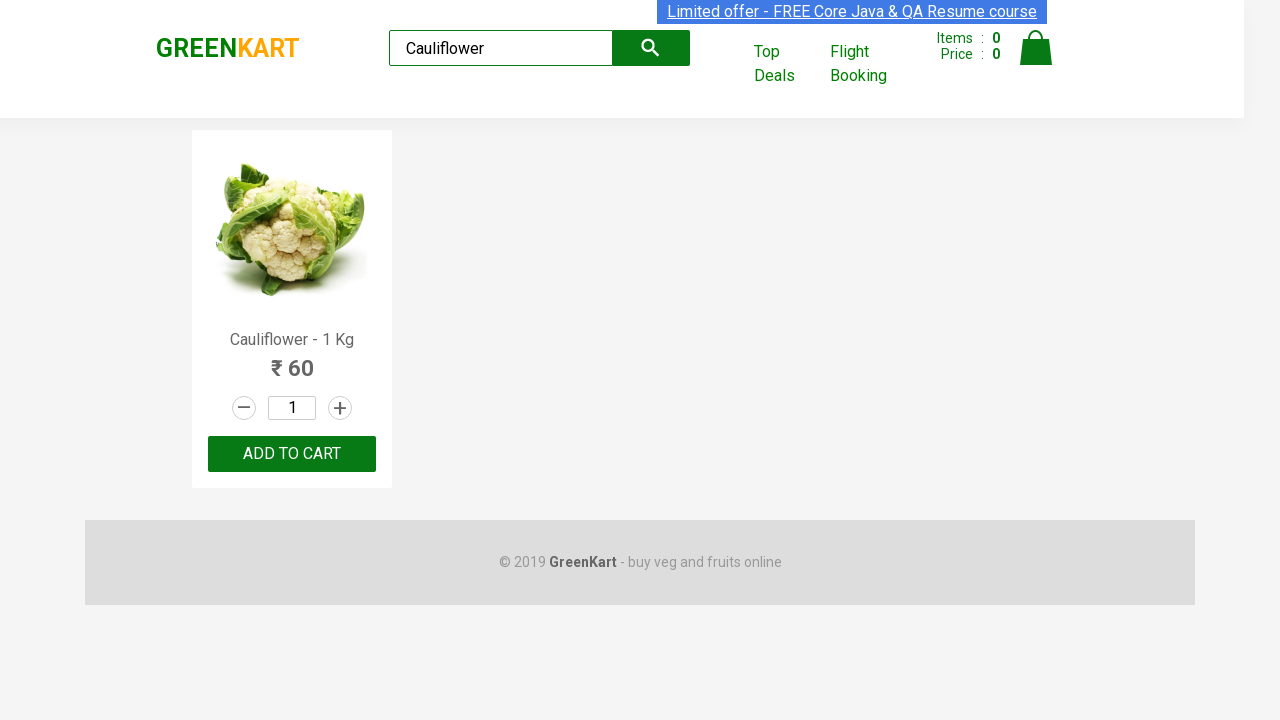

Cleared search field on .search-keyword
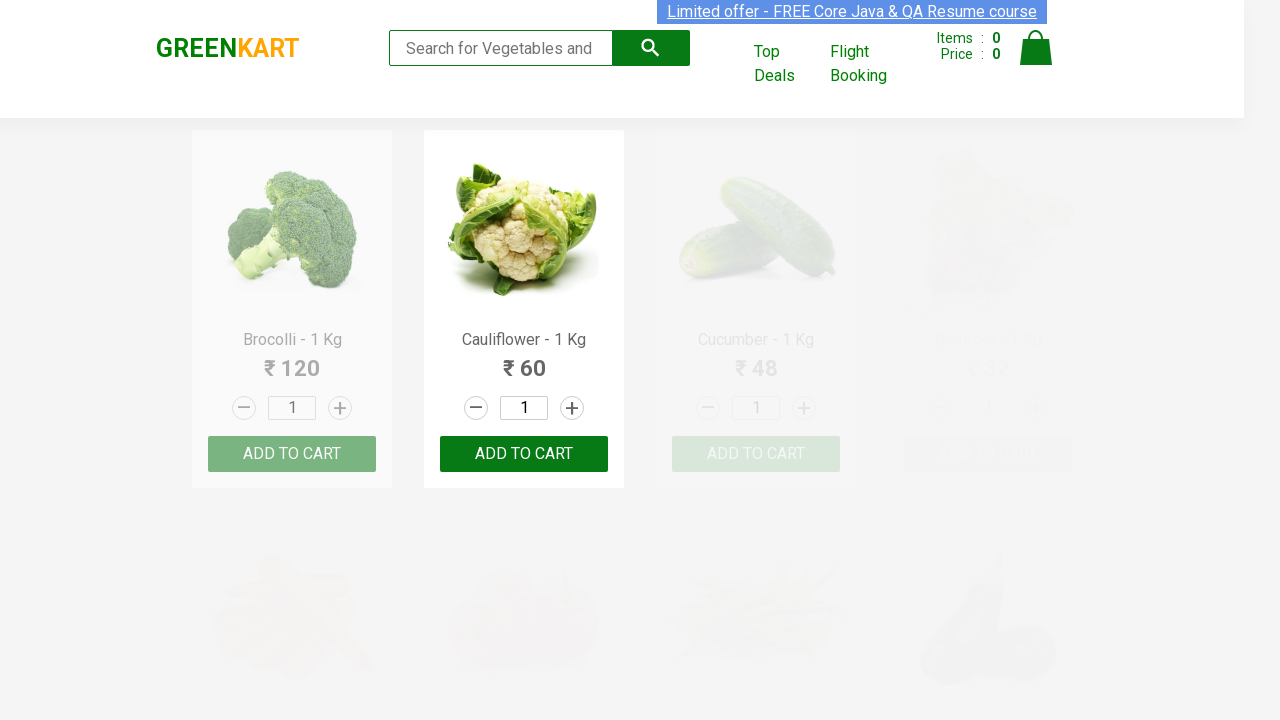

Filled search field with 'Cucumber' on .search-keyword
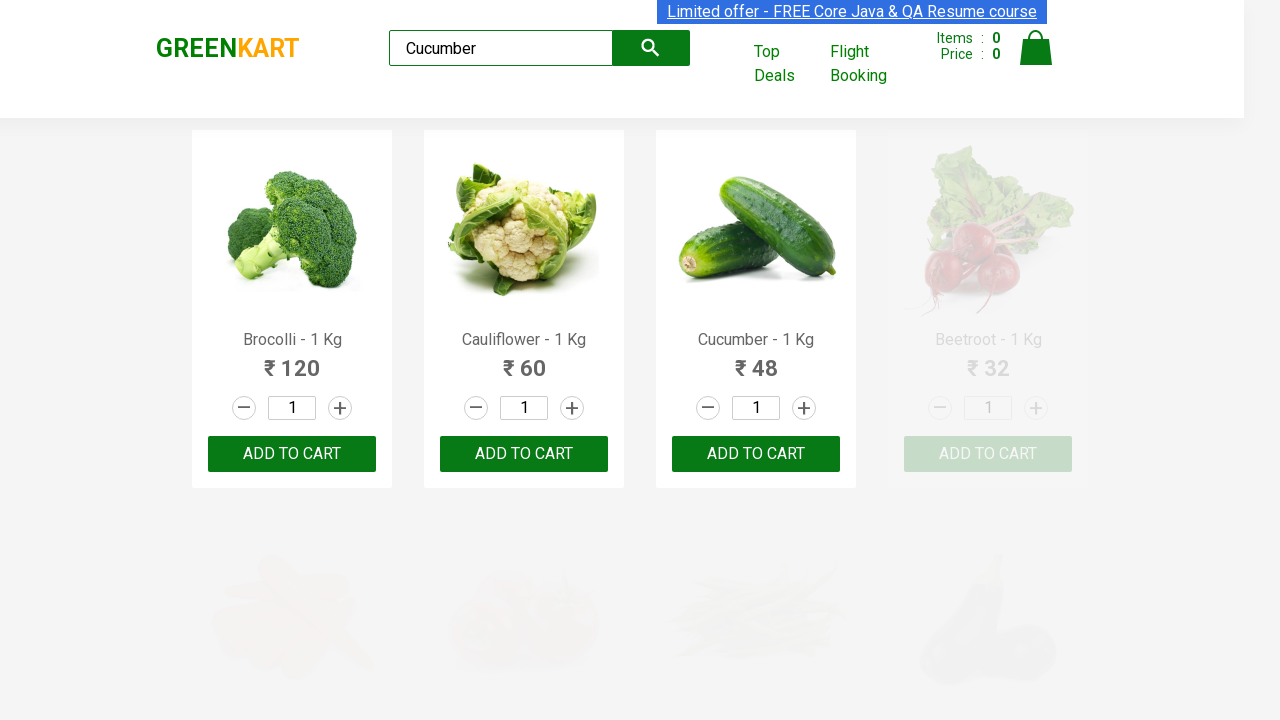

Cucumber search results loaded and product name element found
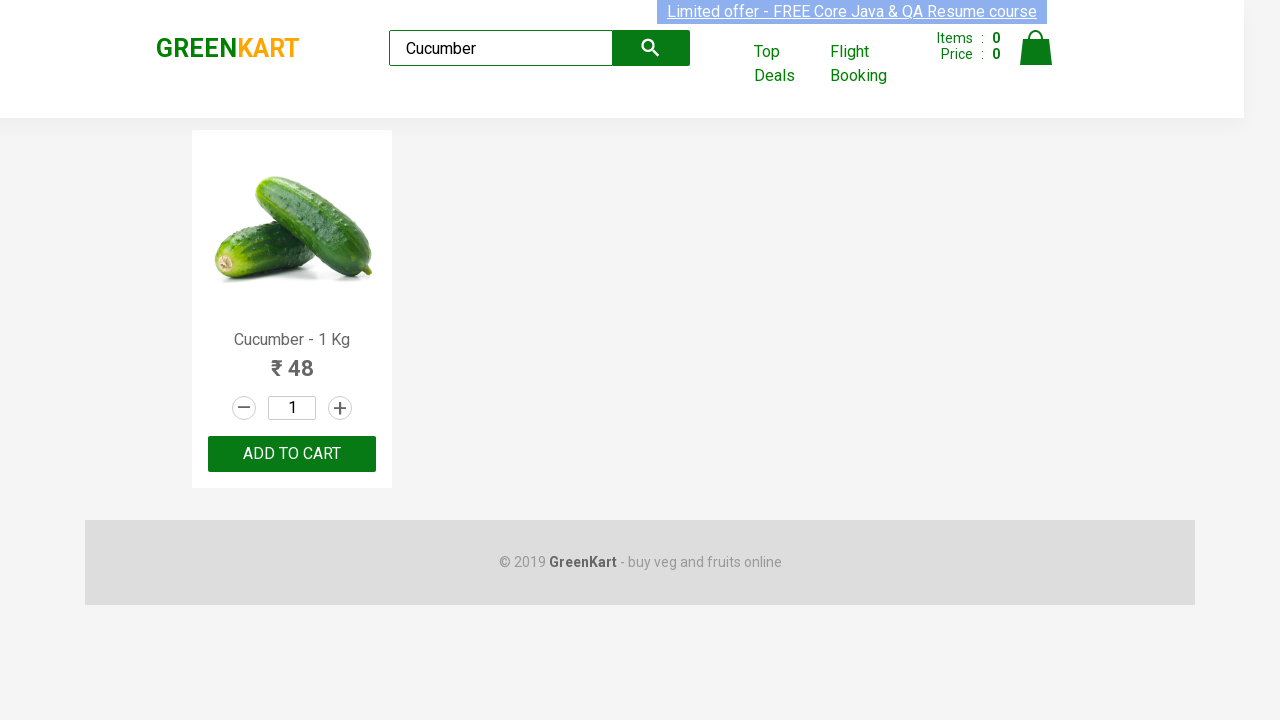

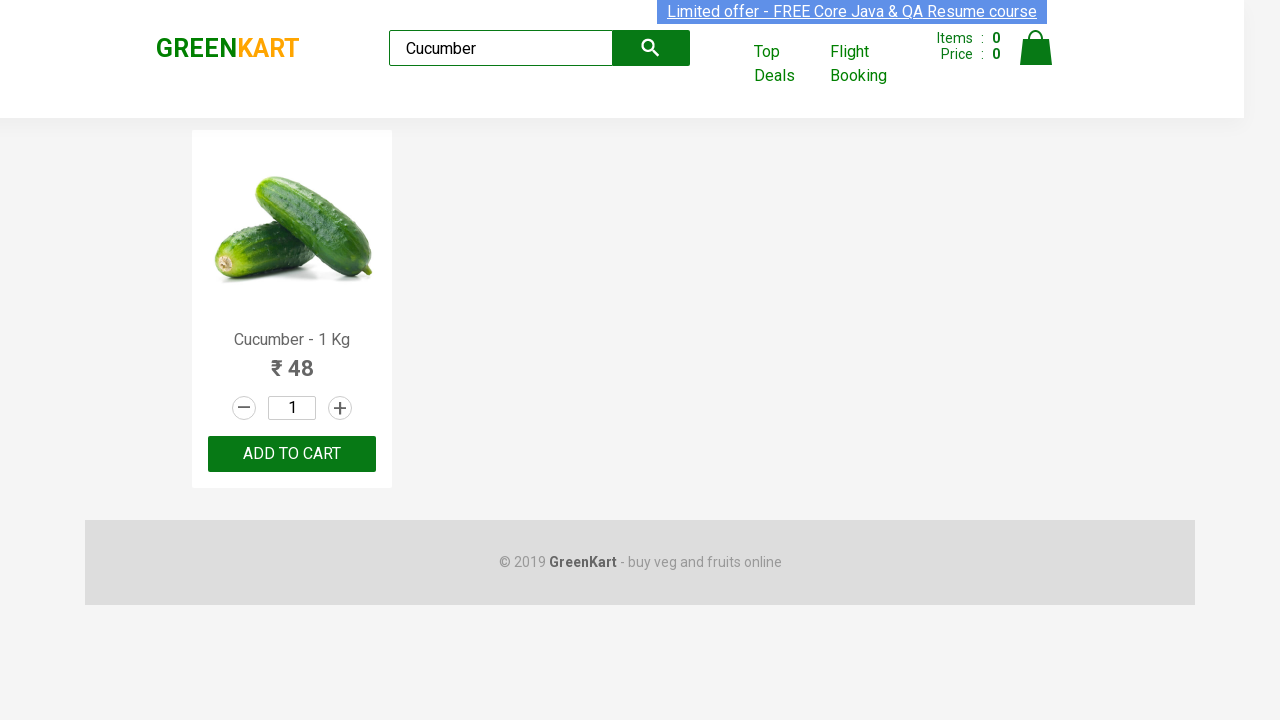